Tests the green loading button using implicit wait strategy, clicking the button and verifying the loading and success states.

Starting URL: https://kristinek.github.io/site/examples/loading_color

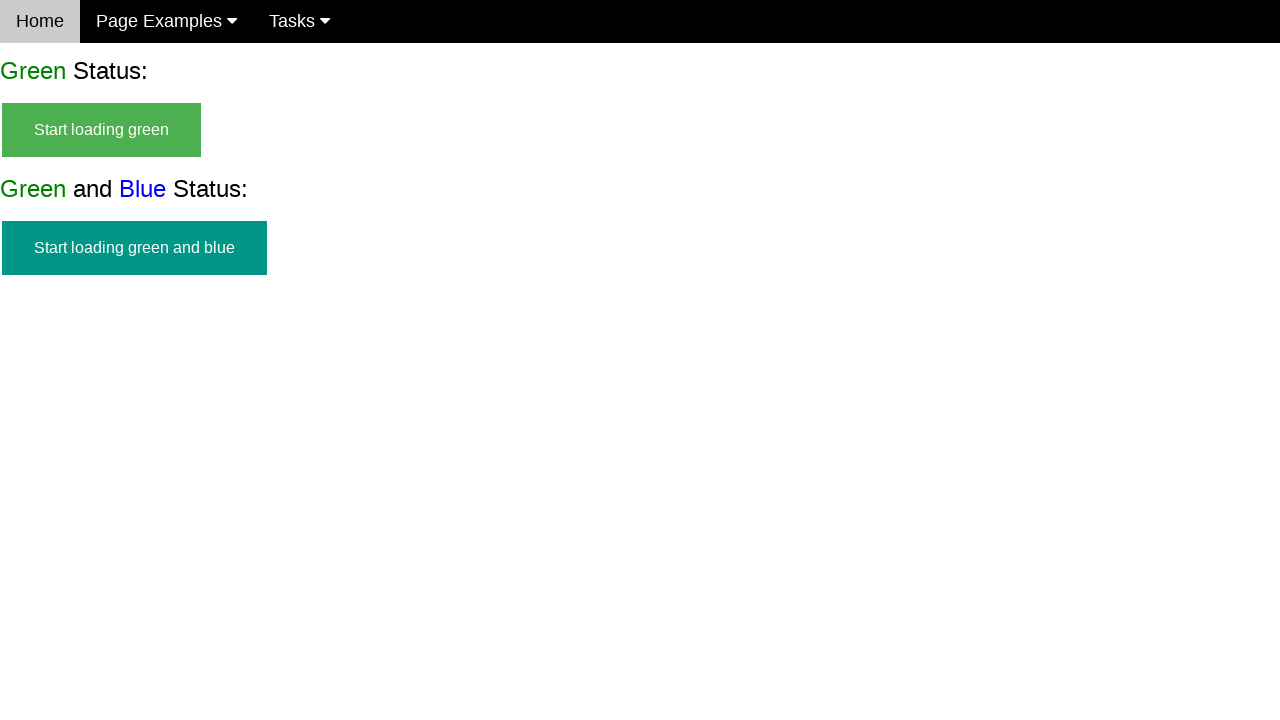

Waited for green start button to be visible
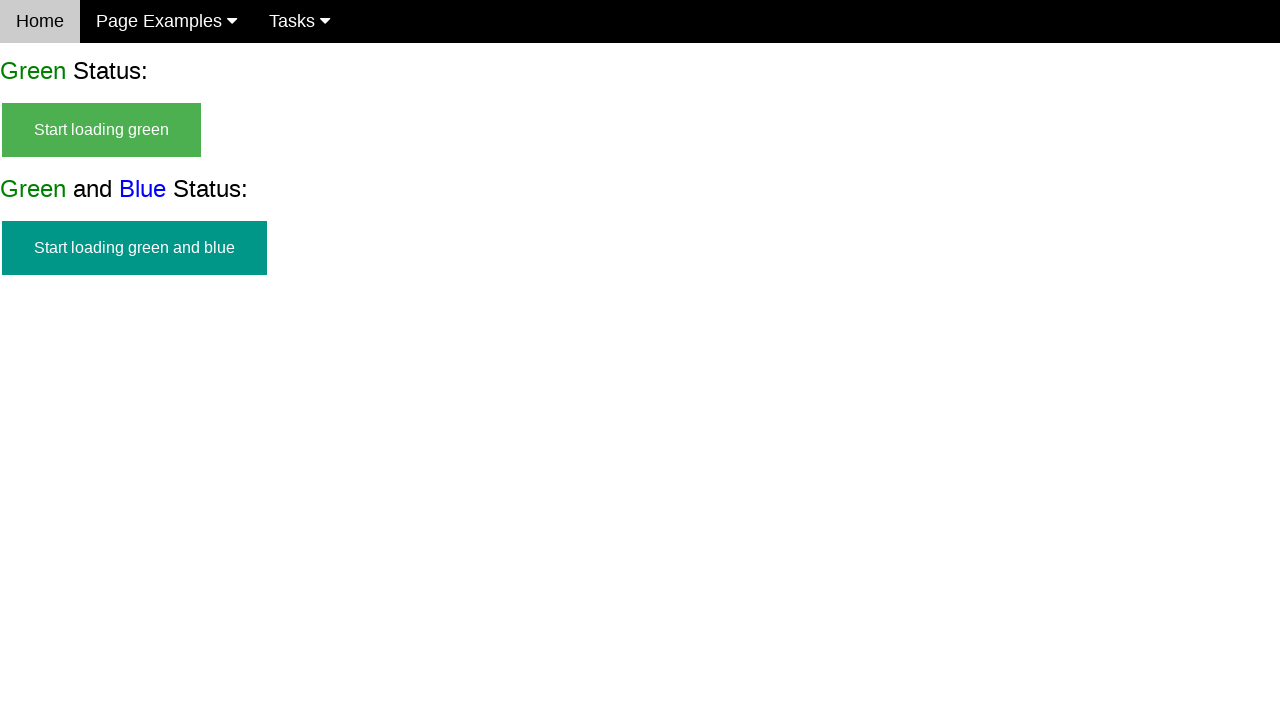

Clicked green start button to initiate loading at (102, 130) on #start_green
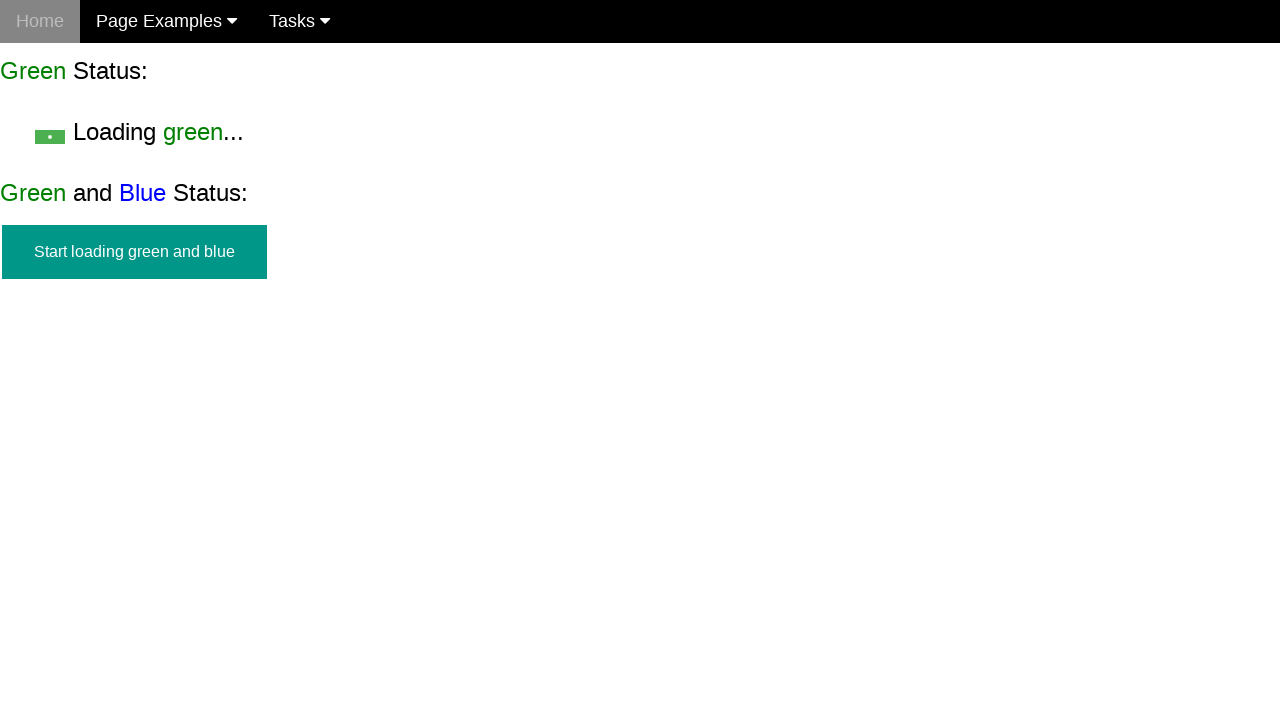

Verified green loading indicator is visible
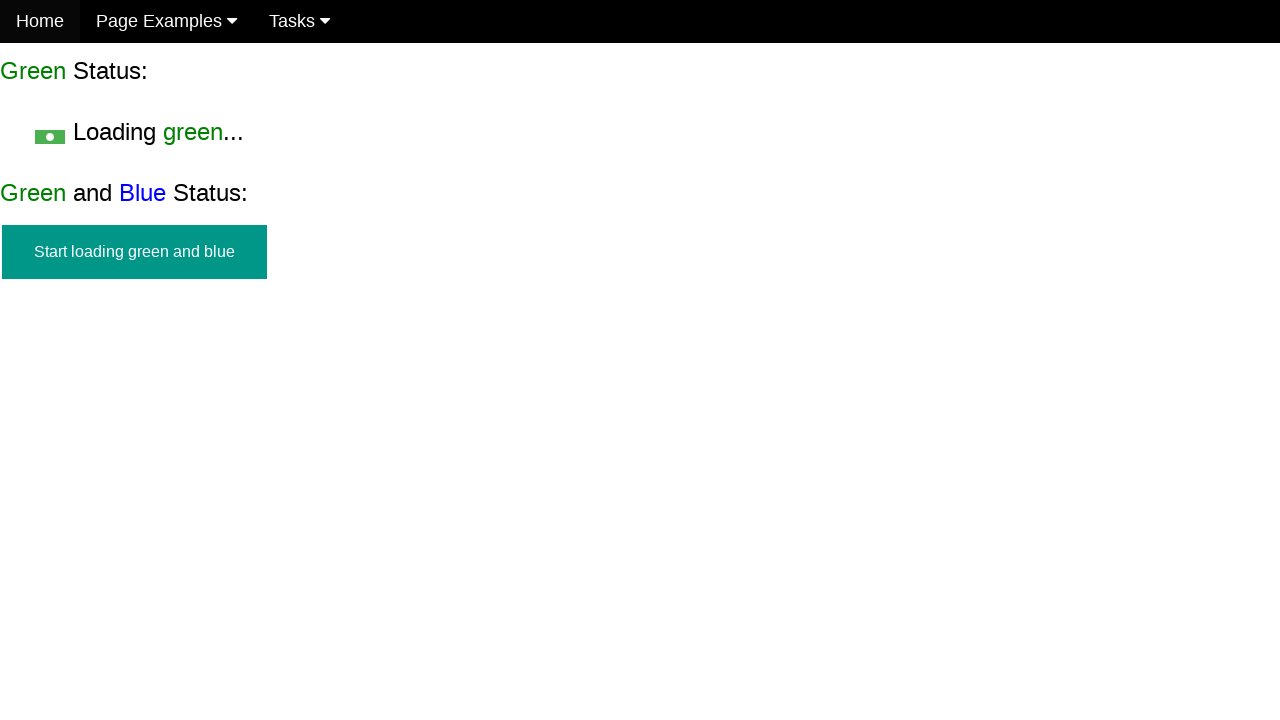

Verified green success message appeared after loading completed
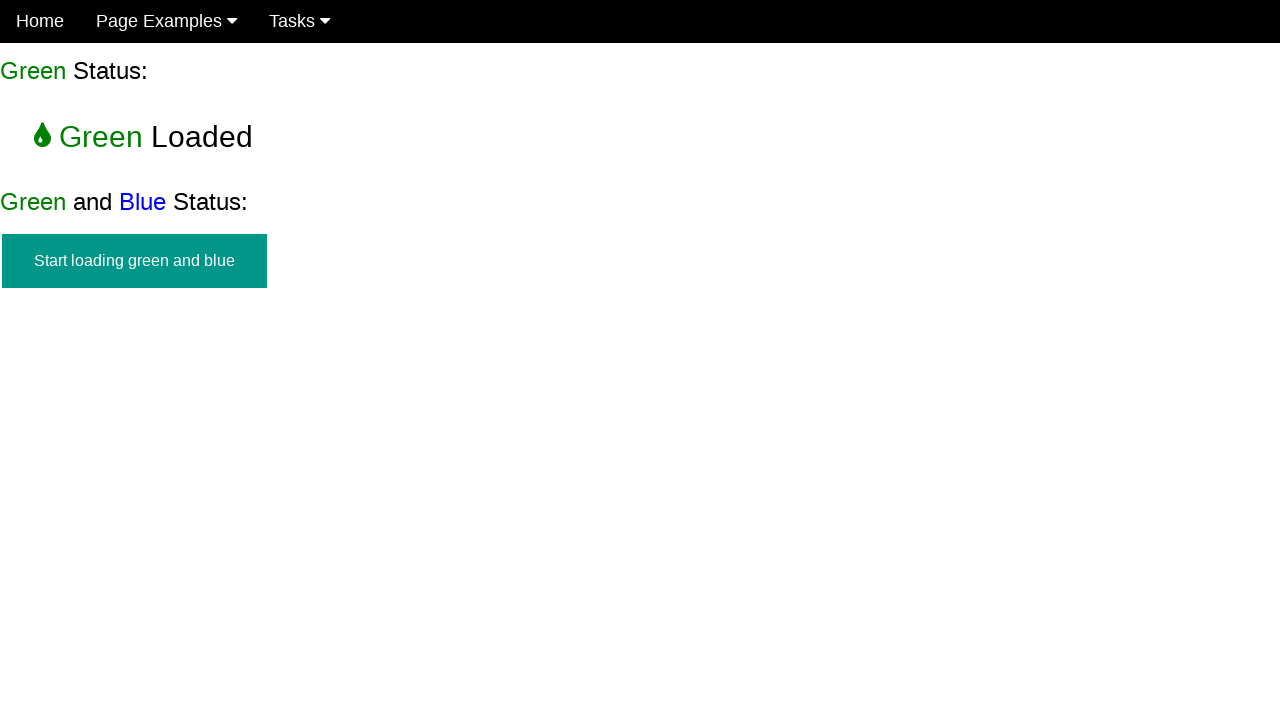

Verified green start button is hidden after success
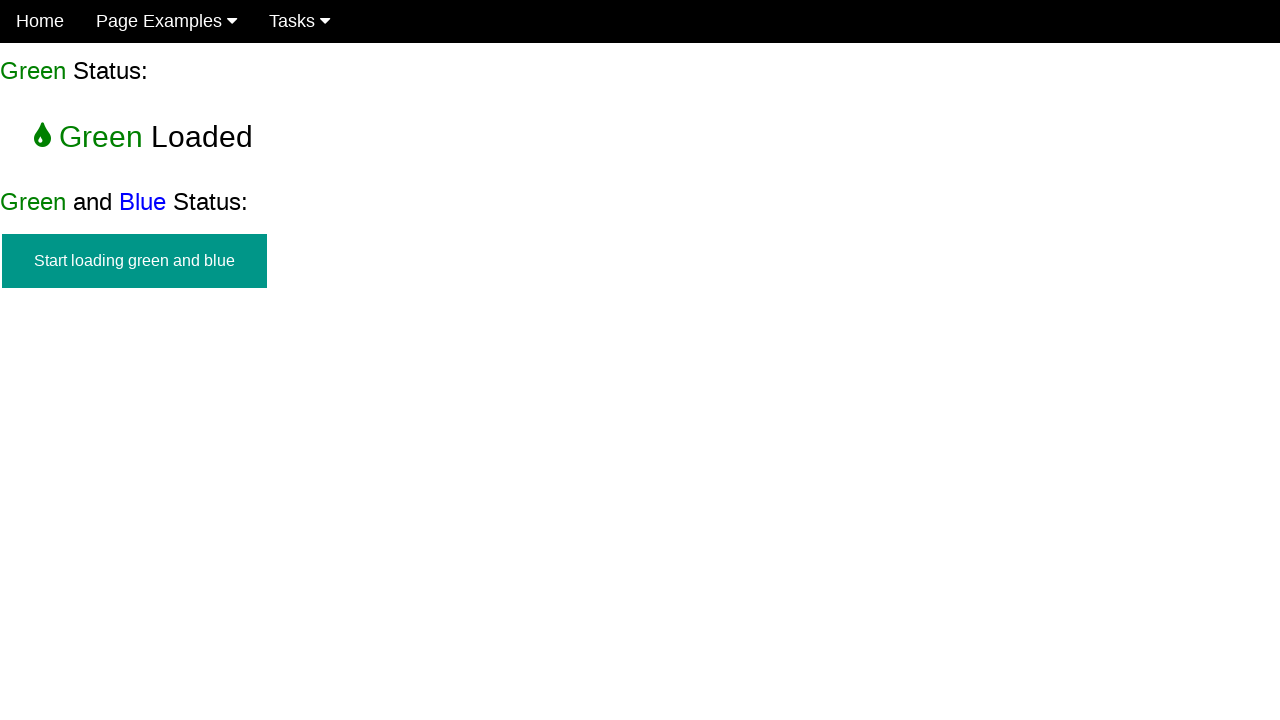

Verified green loading indicator is hidden after success
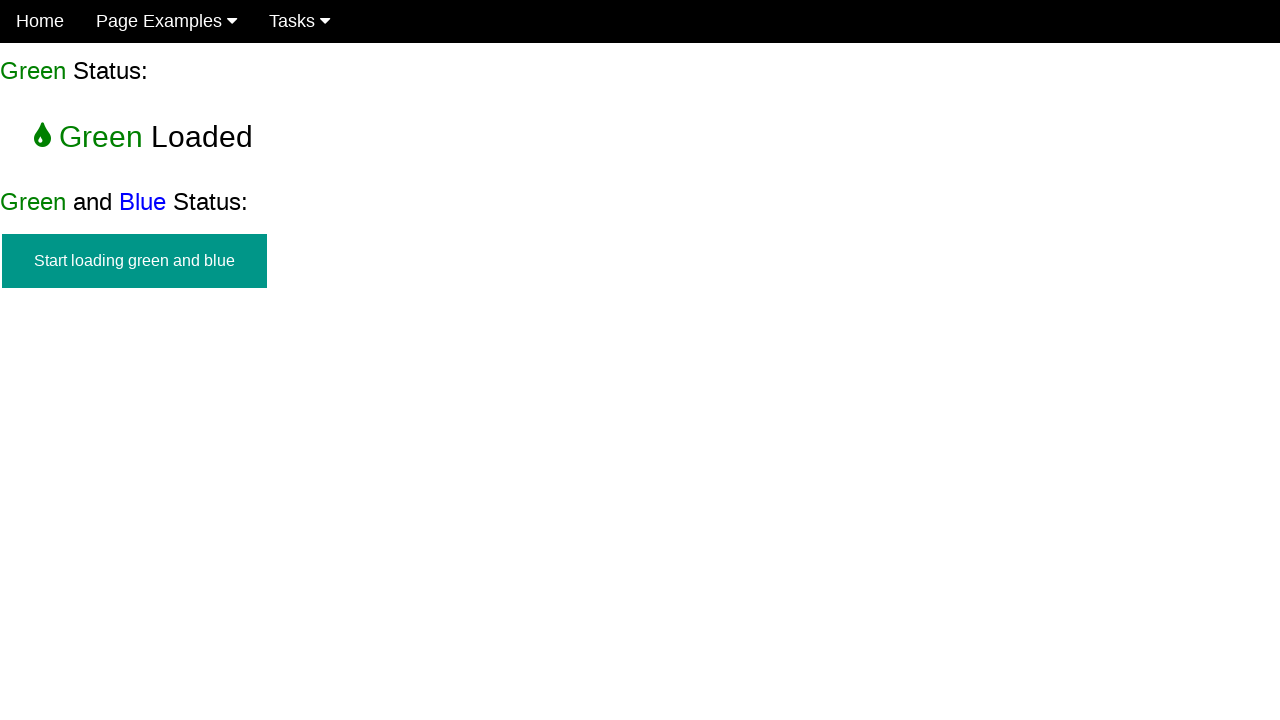

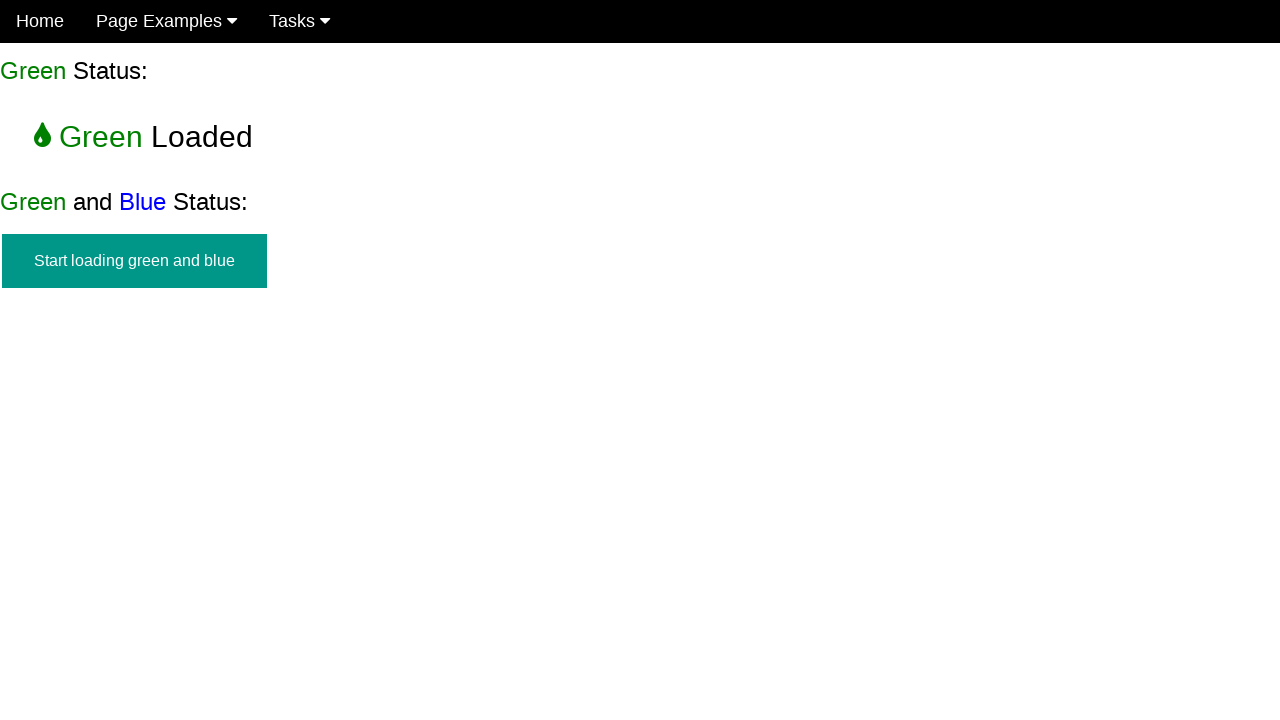